Navigates to RedBus homepage and verifies that links are present on the page

Starting URL: https://www.redbus.in/

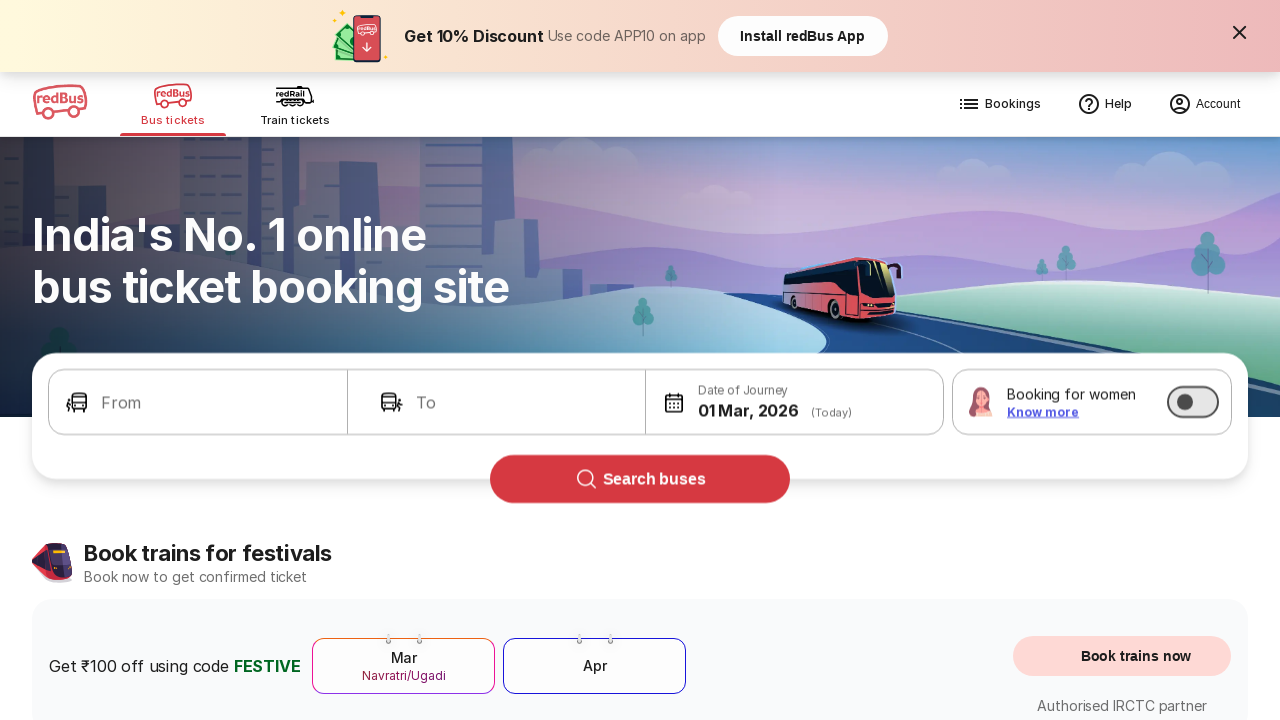

Waited for links to load on RedBus homepage
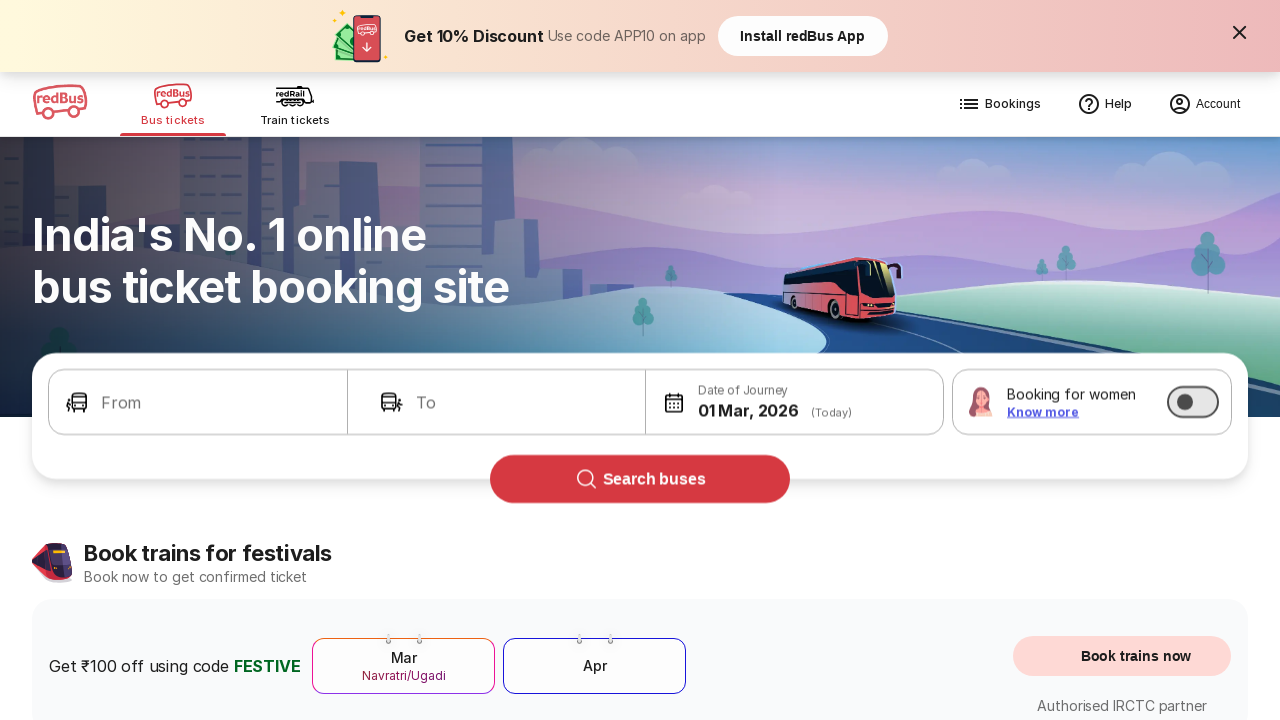

Located all links on the page
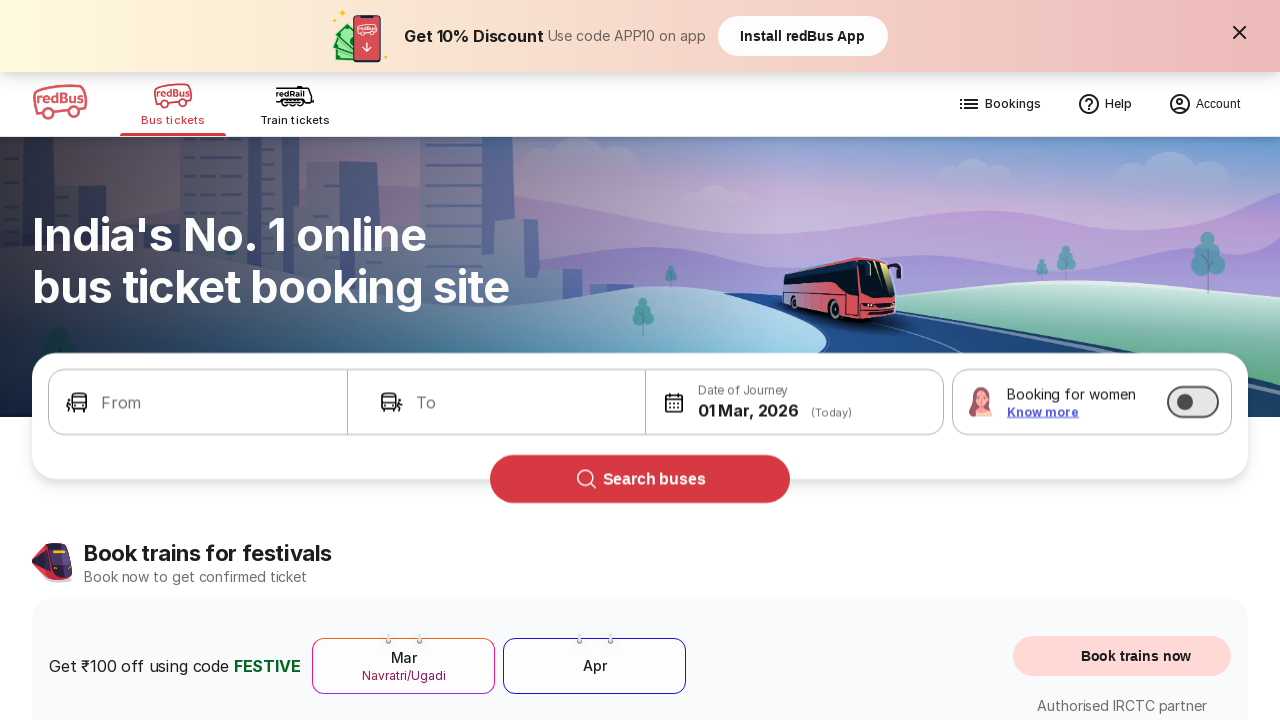

Verified that 186 links are present on RedBus homepage
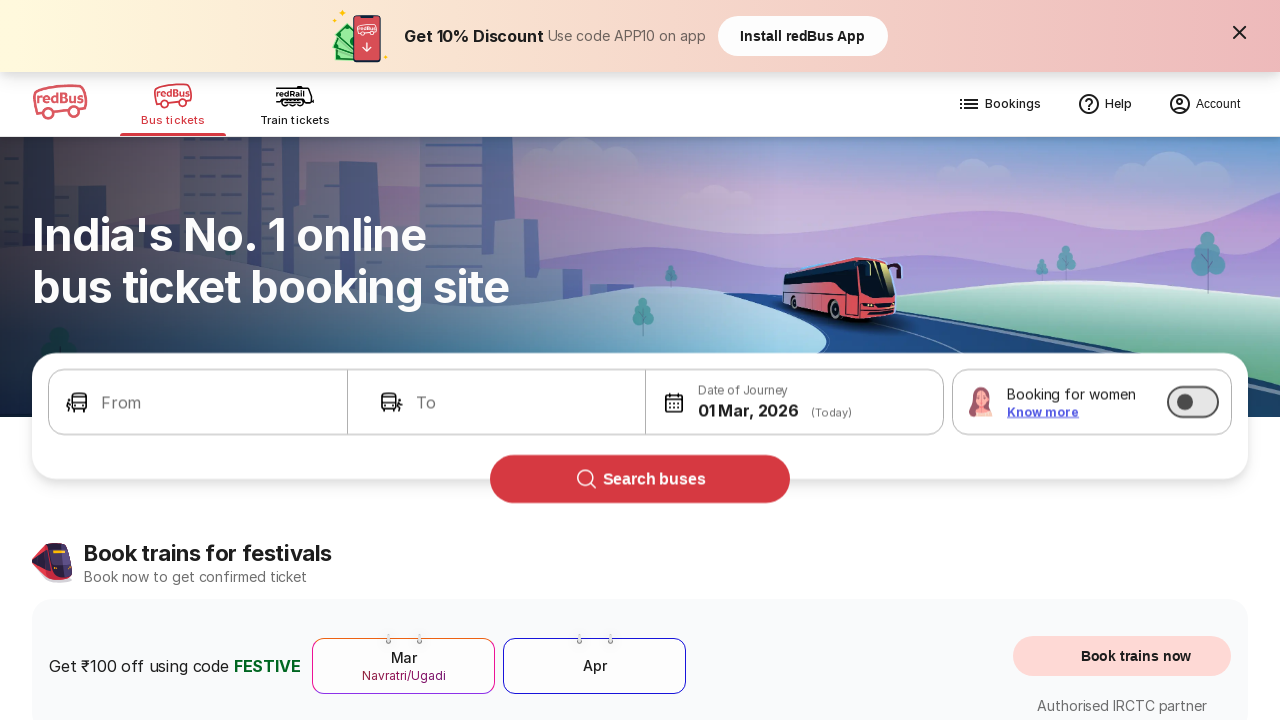

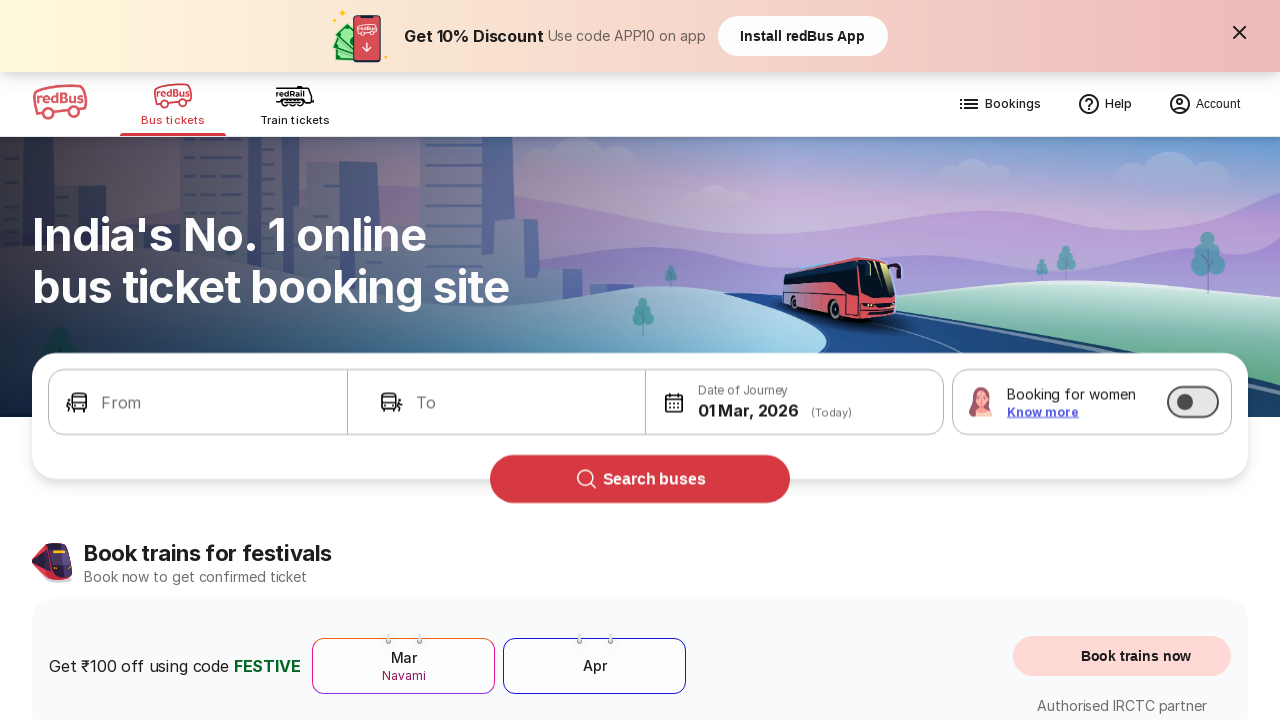